Tests browser window management by adjusting window size and position, and verifying the changes

Starting URL: https://www.wisequarter.com

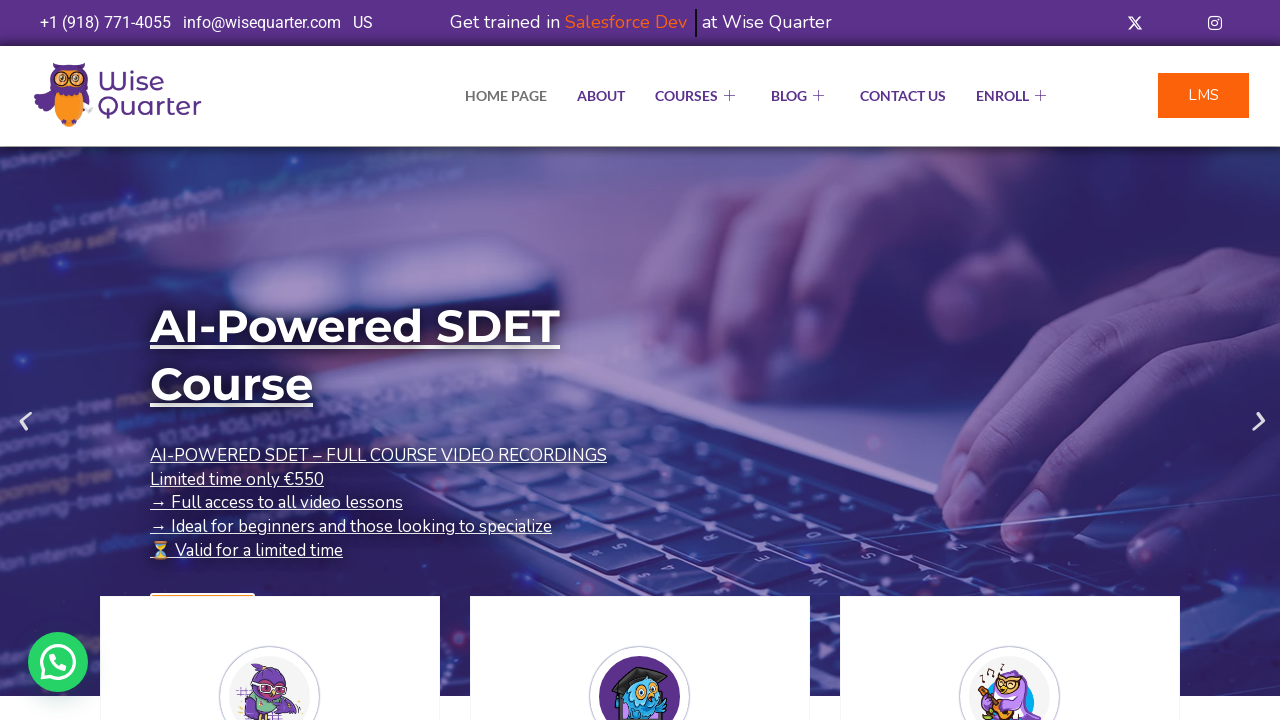

Retrieved initial window position
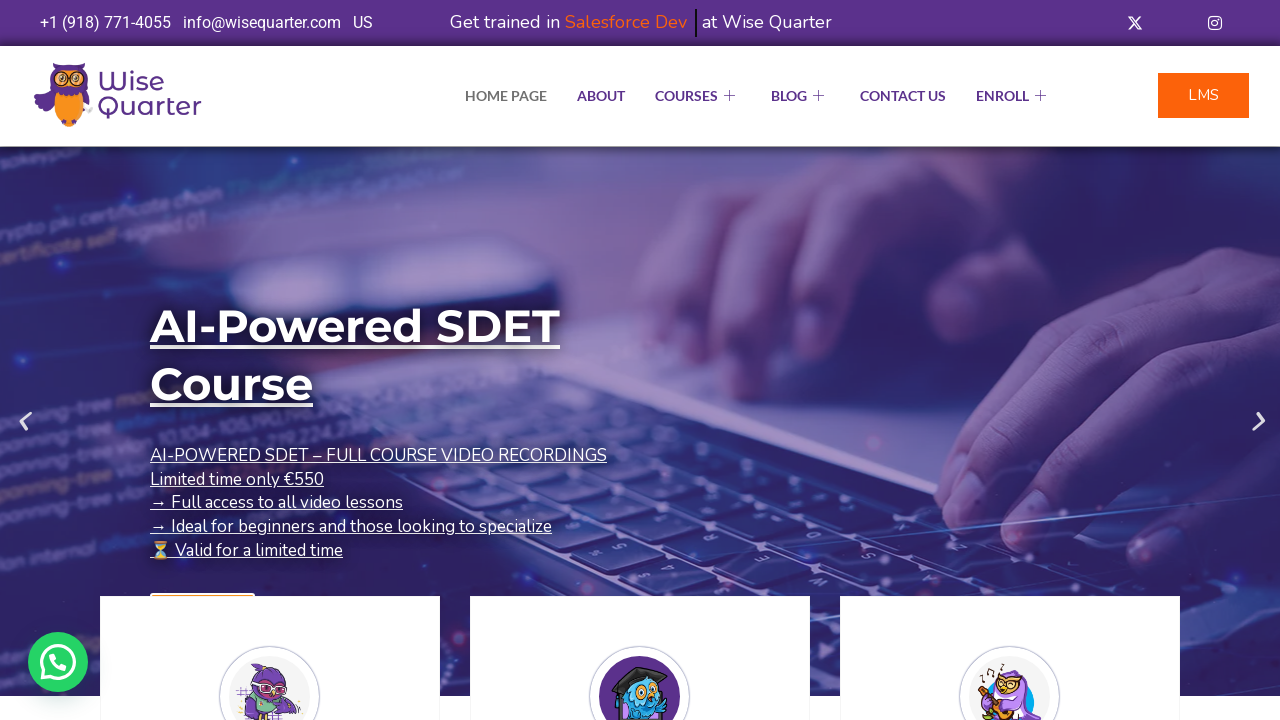

Retrieved initial viewport size
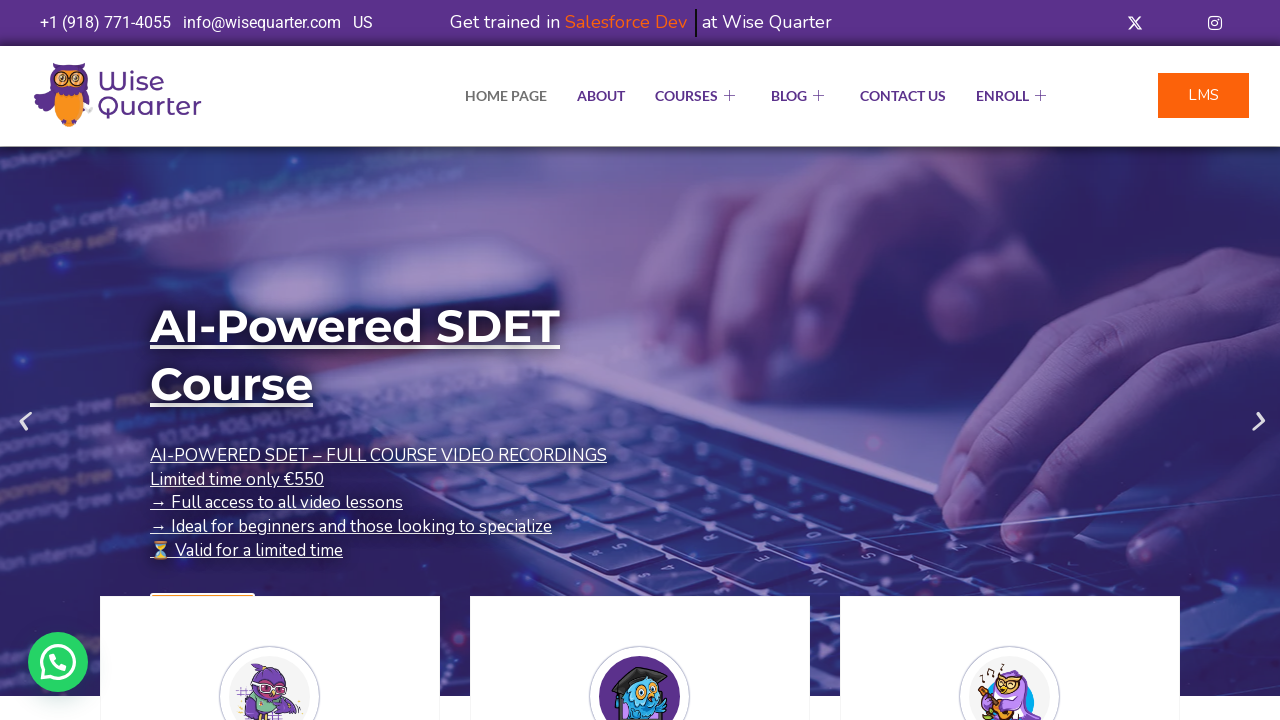

Set viewport size to 1200x500 pixels
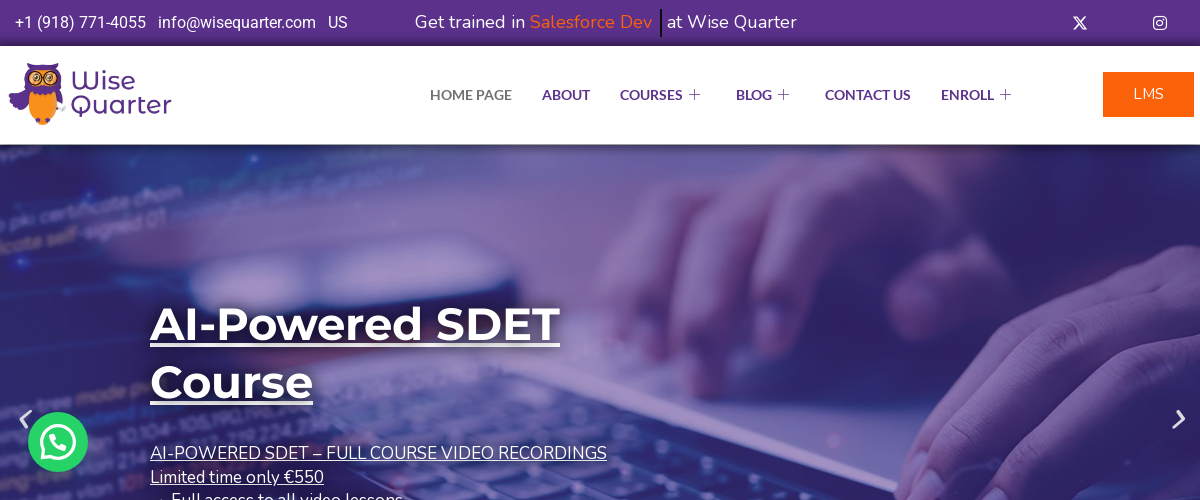

Verified new viewport size was applied
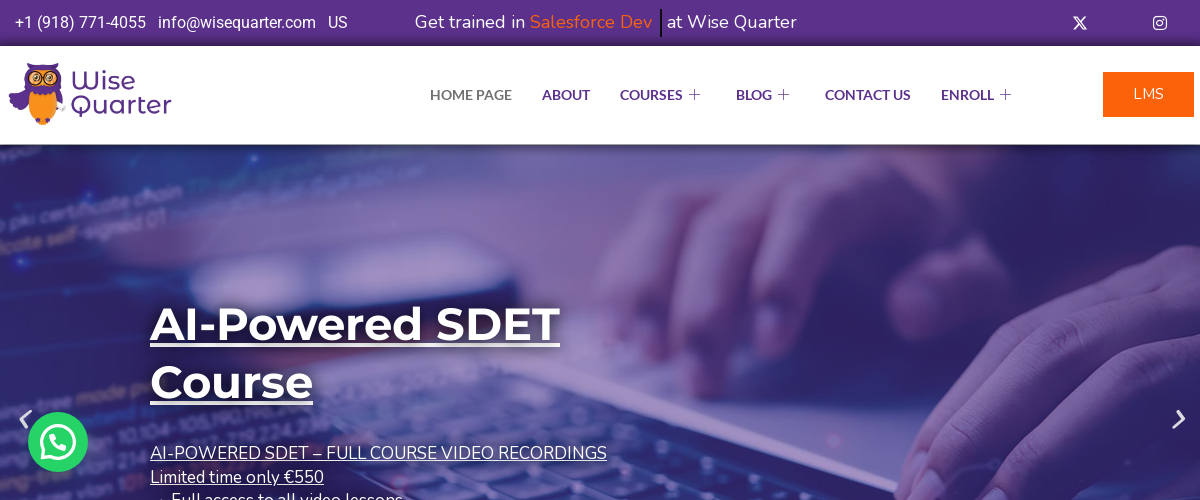

Waited 3 seconds to observe viewport changes
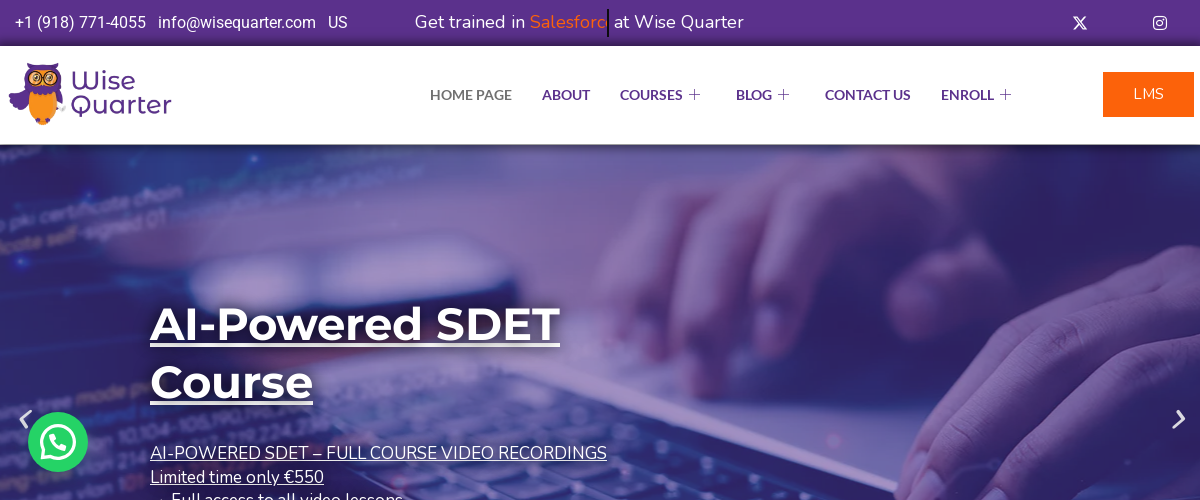

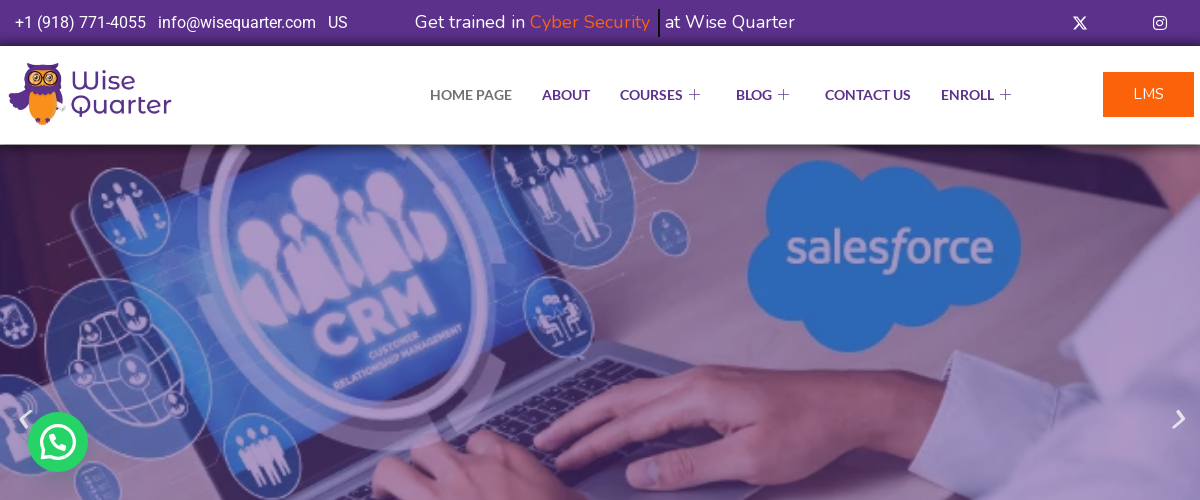